Tests horizontal slider functionality by dragging the slider element to a new position

Starting URL: http://the-internet.herokuapp.com/horizontal_slider

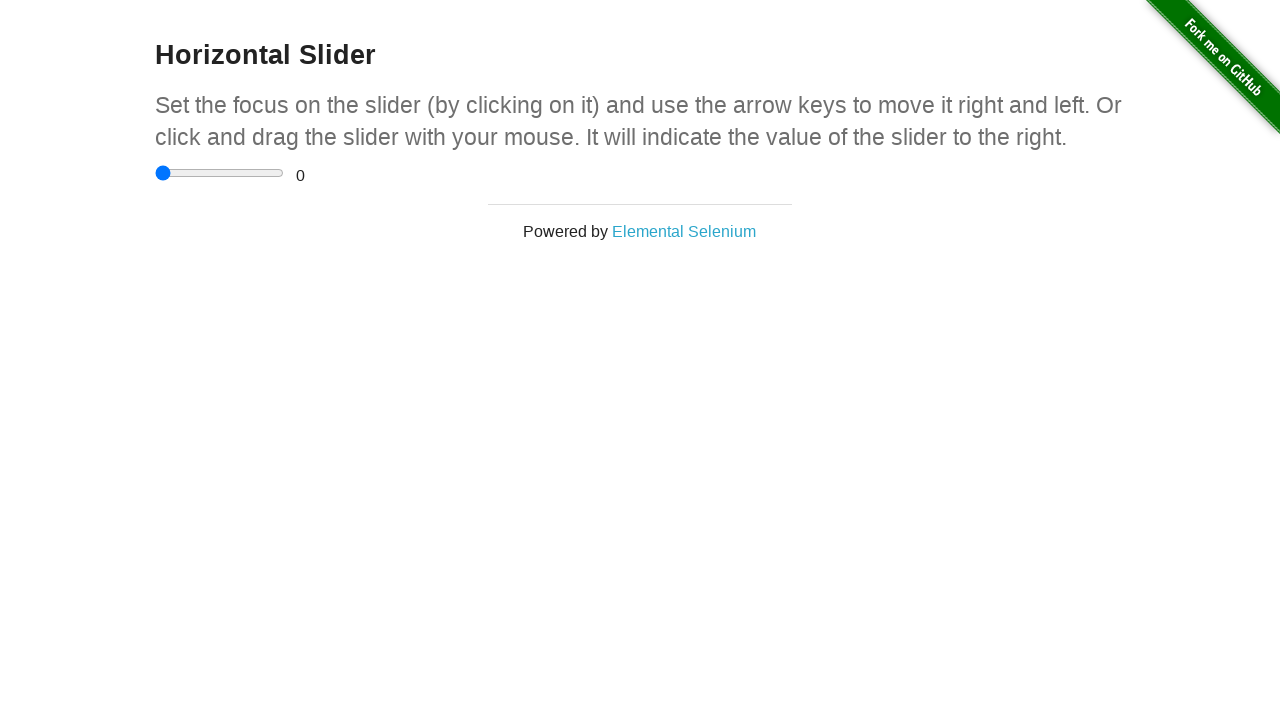

Located the horizontal slider element
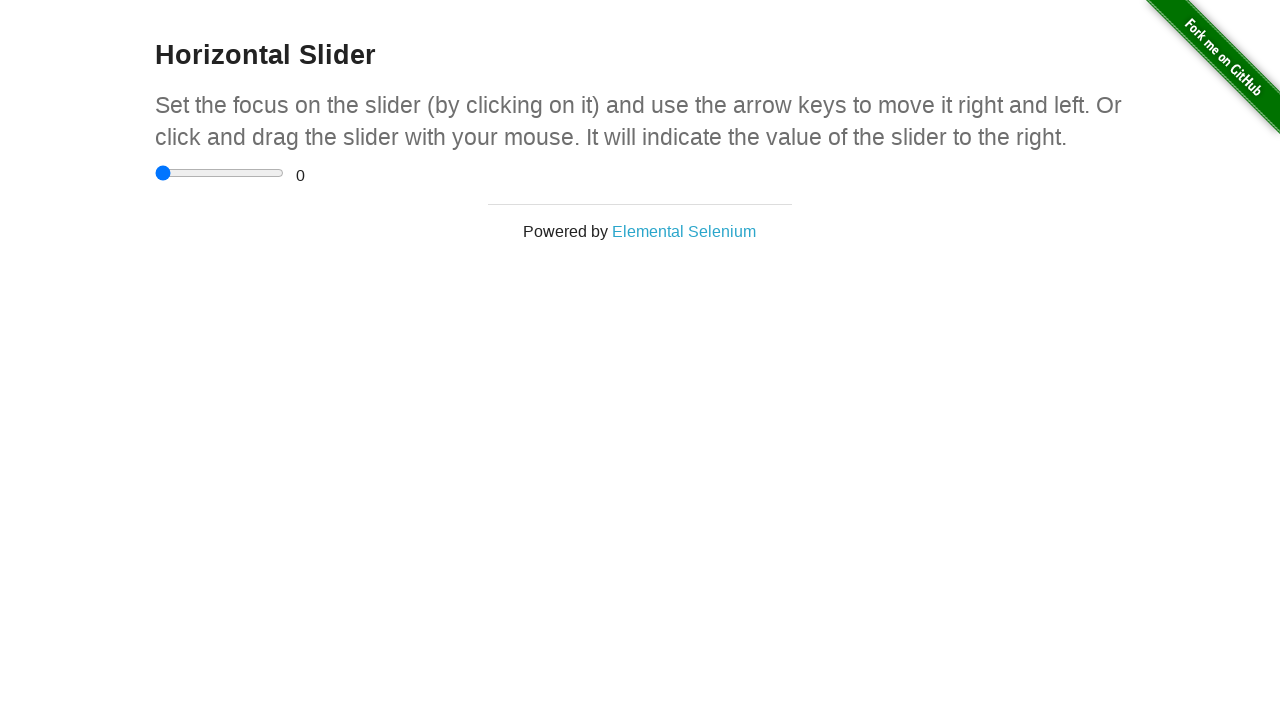

Retrieved slider maximum value attribute
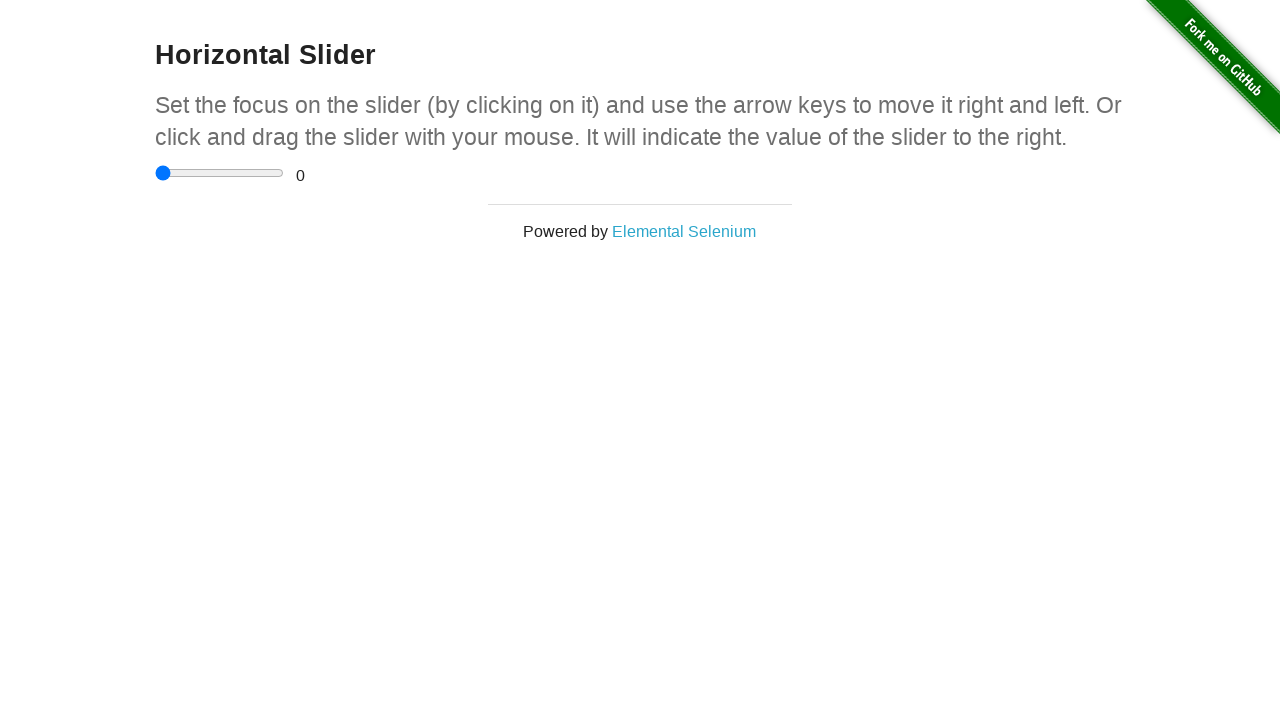

Retrieved slider minimum value attribute
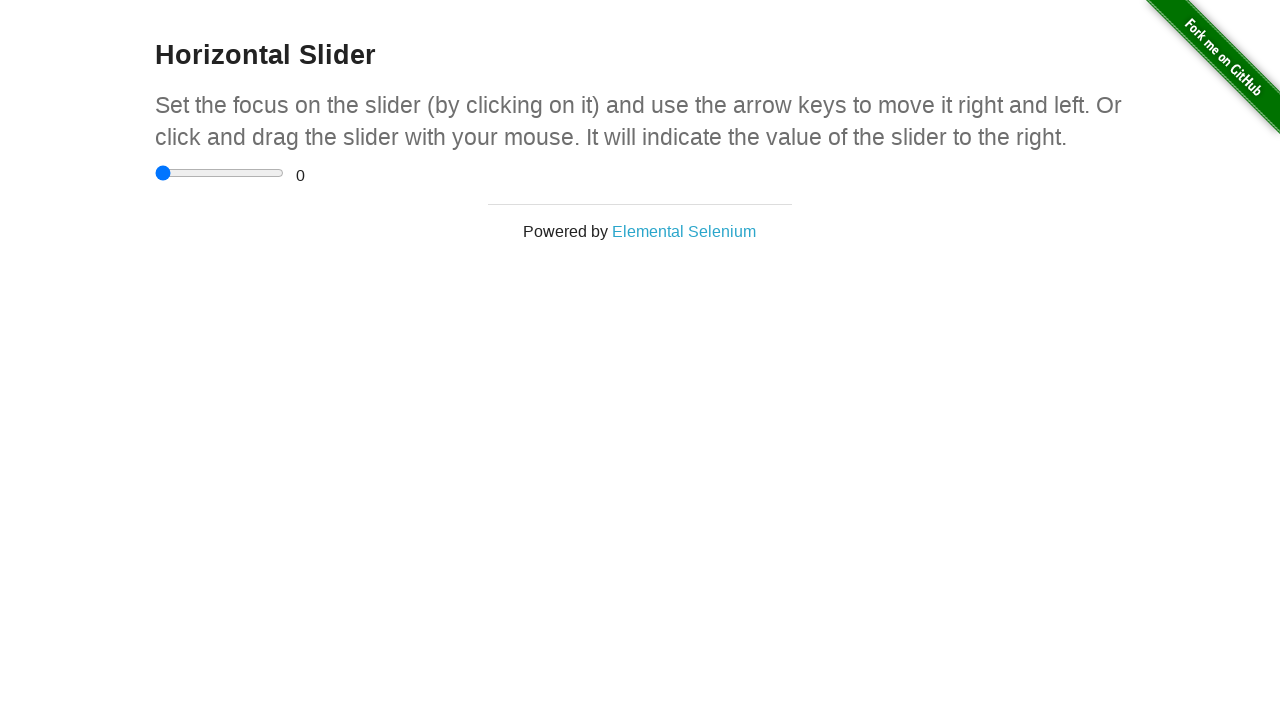

Retrieved slider step value attribute
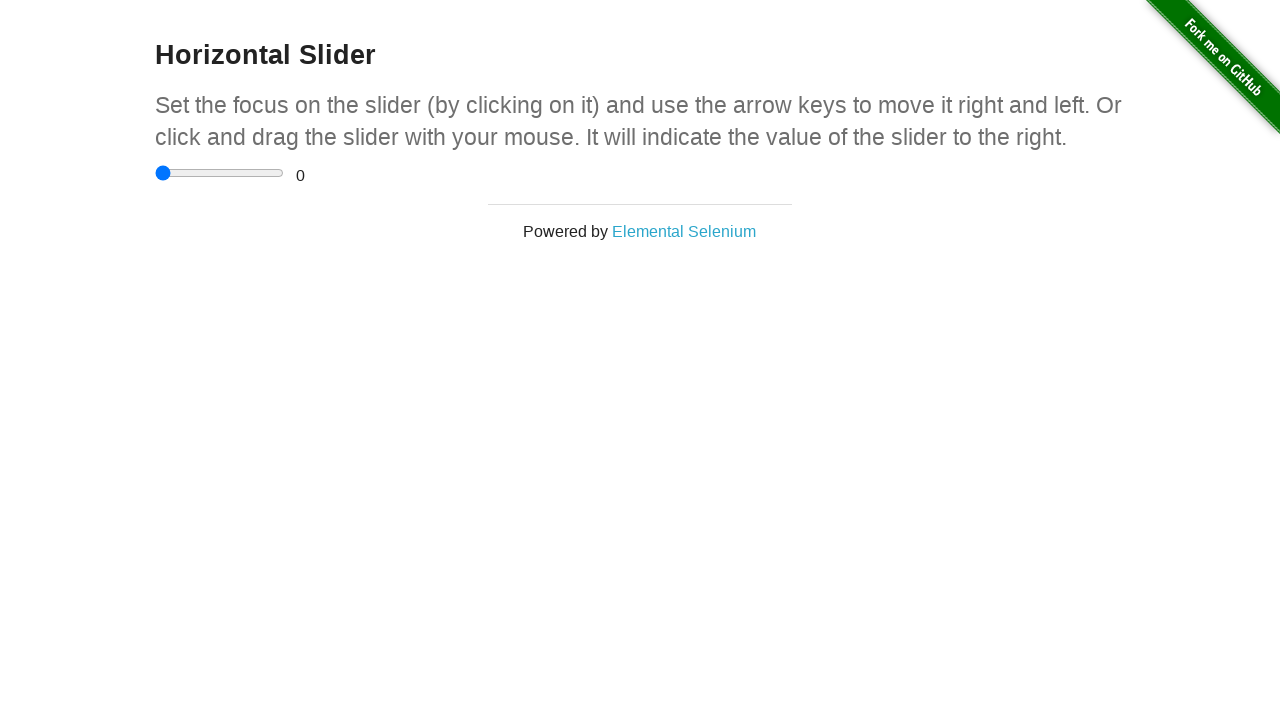

Dragged slider 5 pixels to the right at (160, 165)
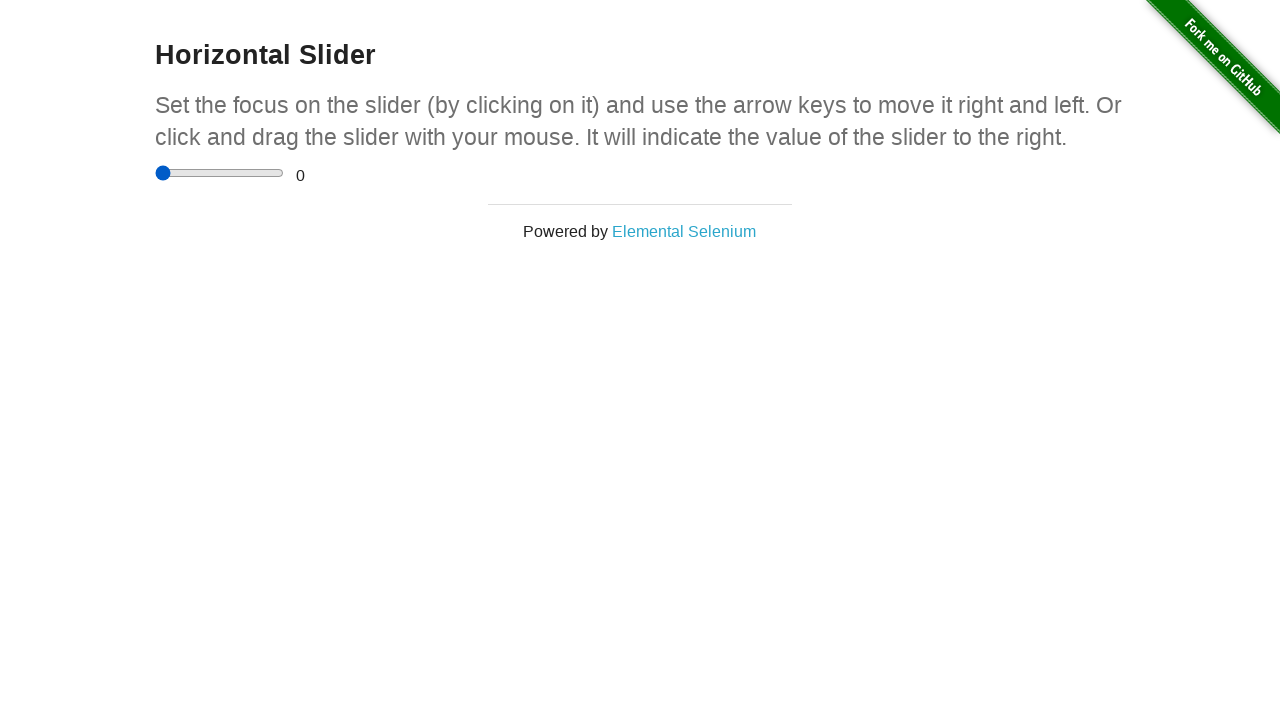

Waited 3 seconds for slider movement to complete
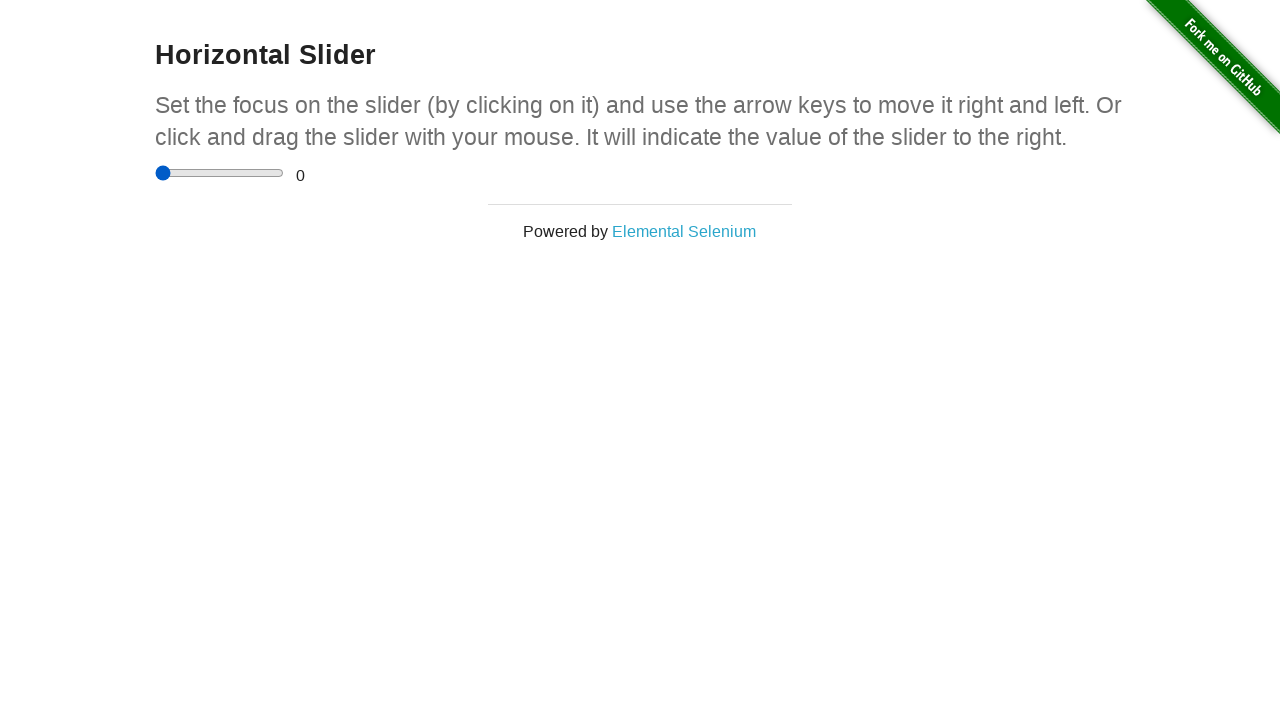

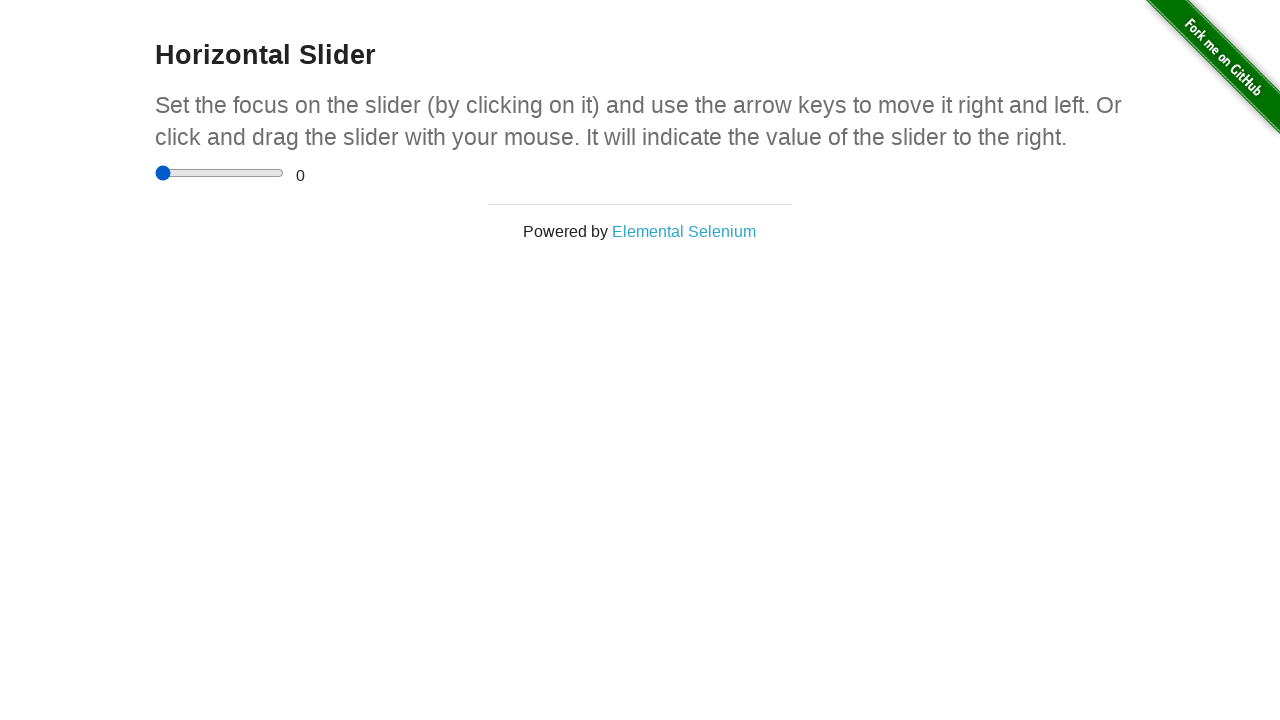